Fills out an email registration form with first name, last name, and password fields

Starting URL: https://vfemail.net/regnorm/

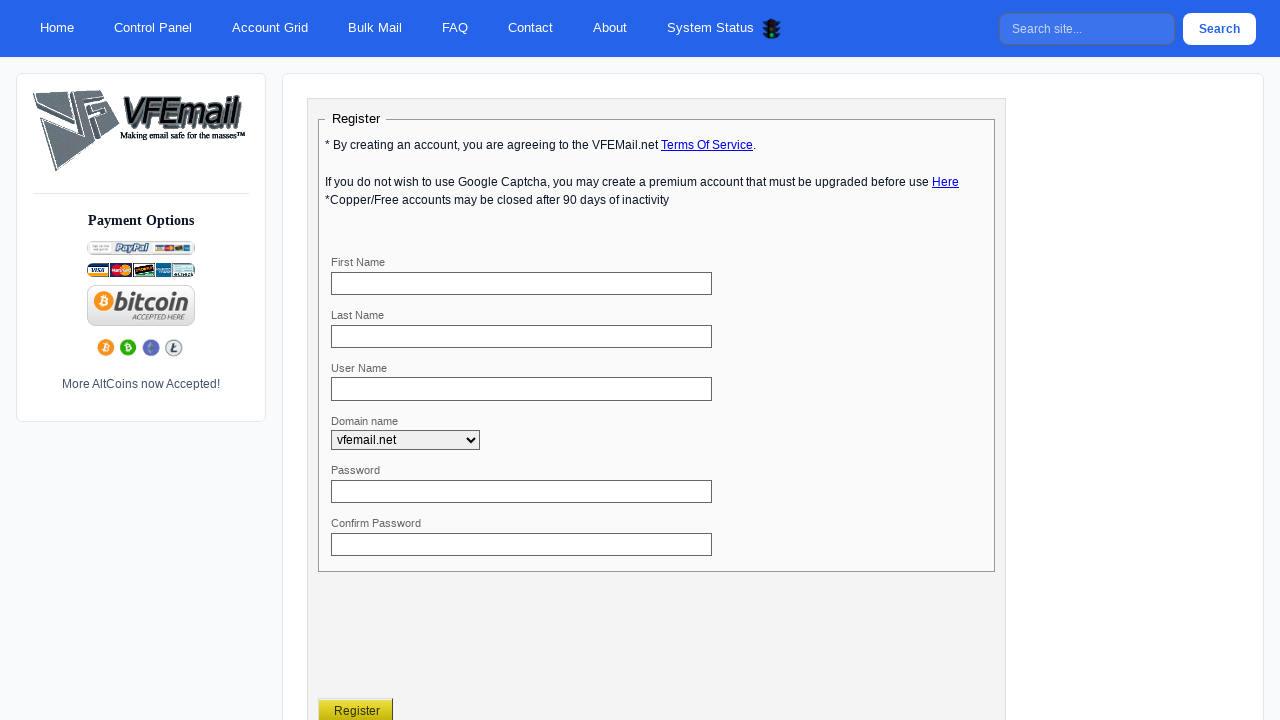

Filled first name field with 'WJJYj' on #first_name
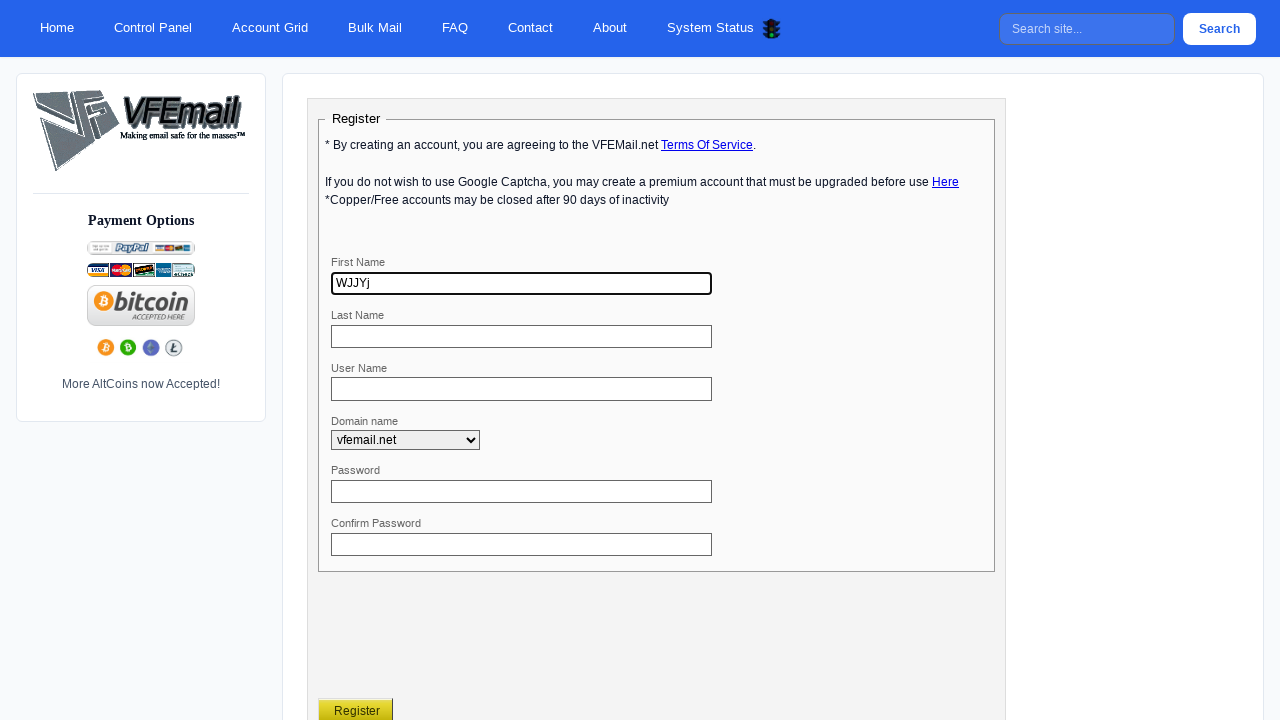

Filled last name field with 'HTbpSNPtXz' on #last_name
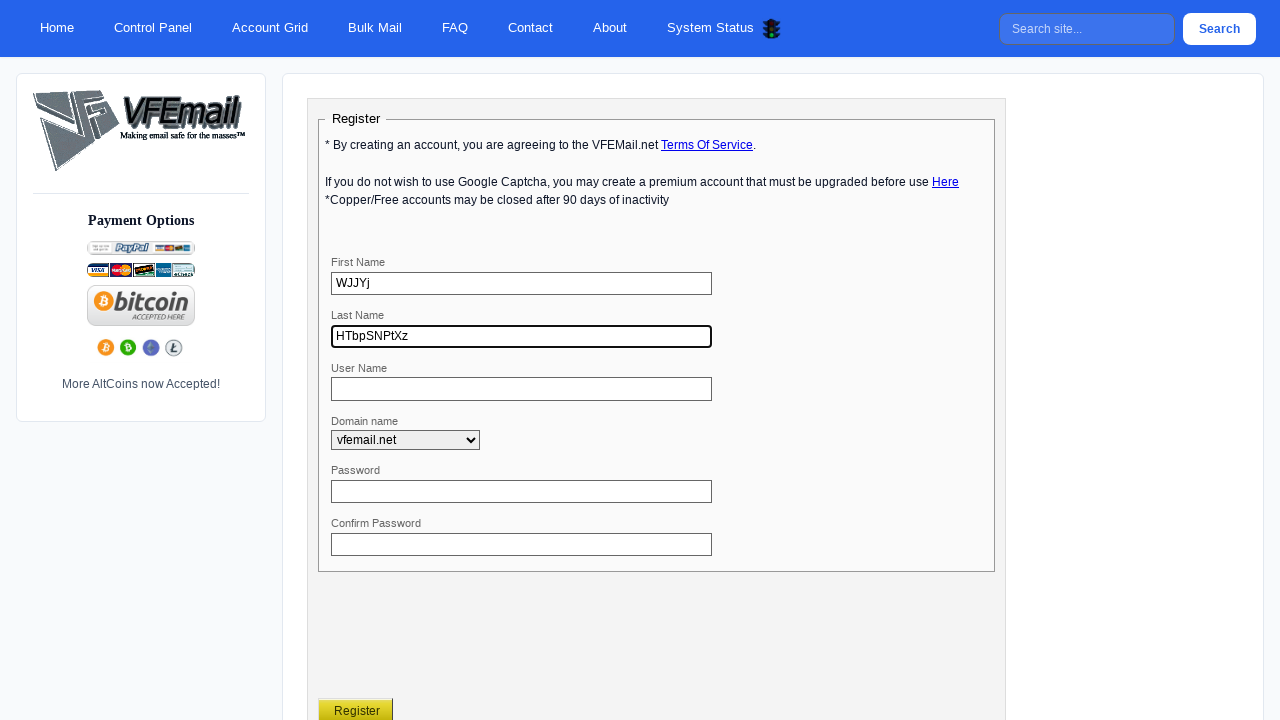

Filled password field on #passwd_1
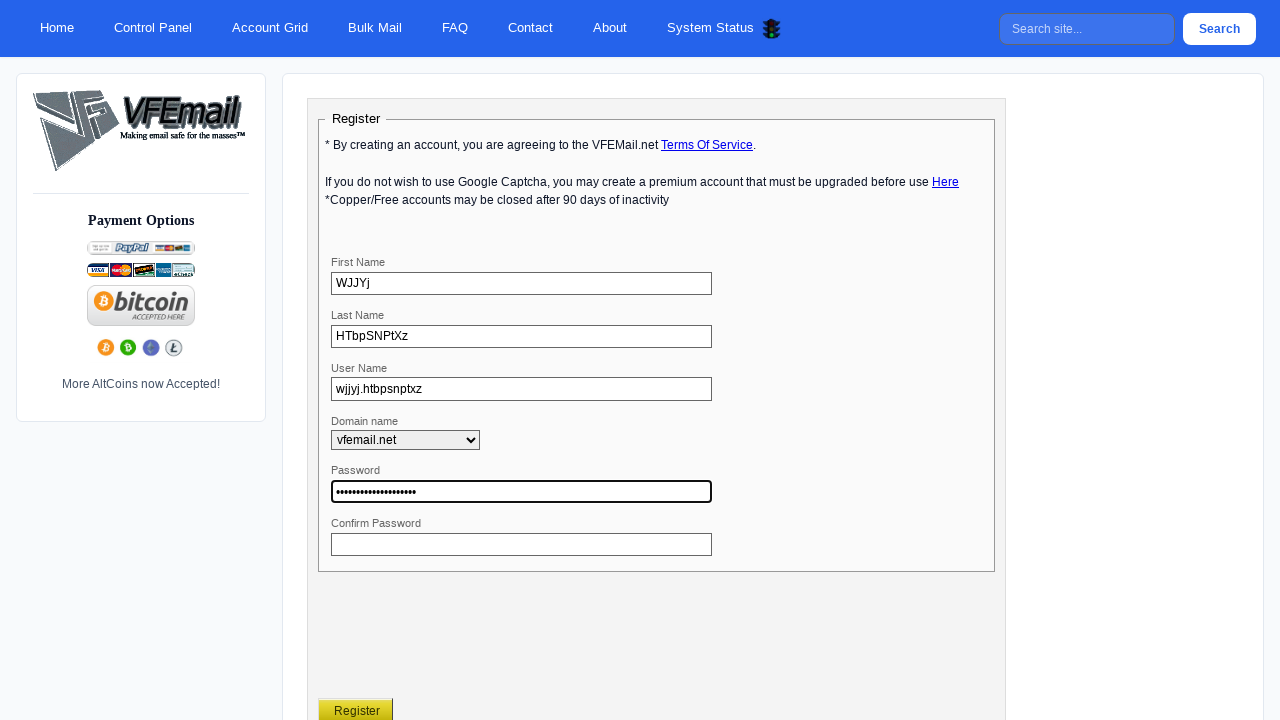

Filled password confirmation field on #passwd_2
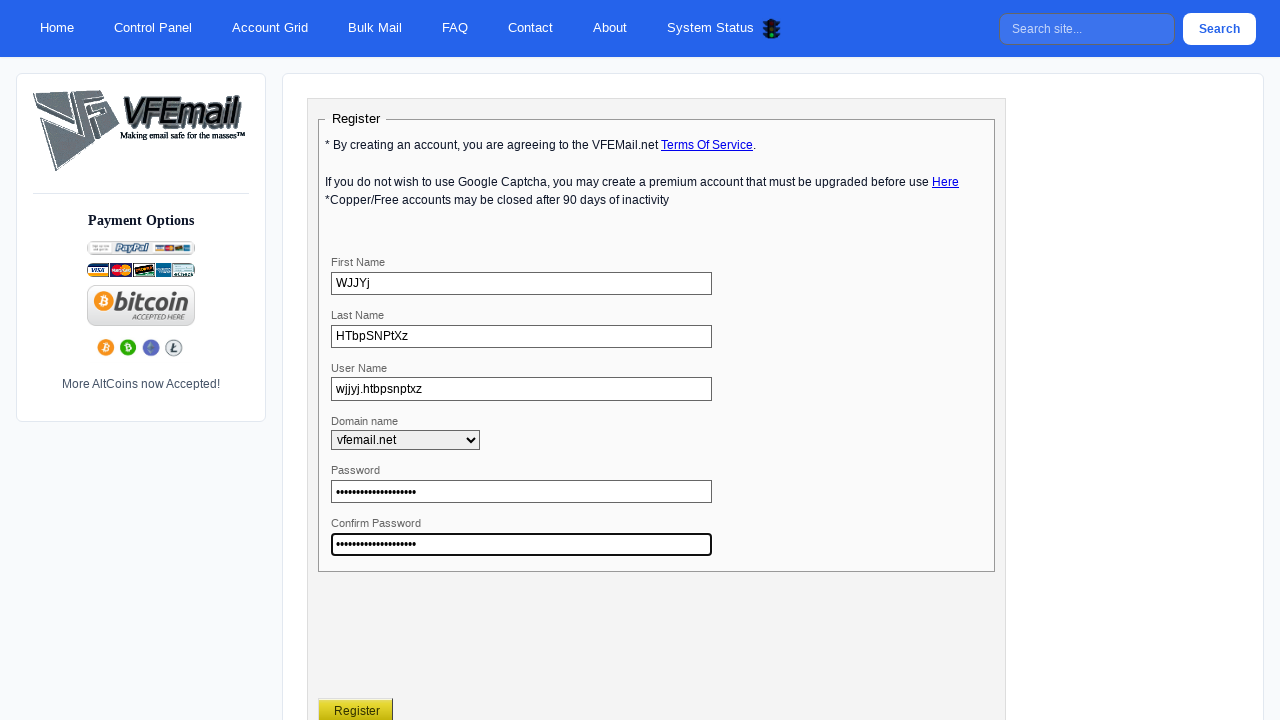

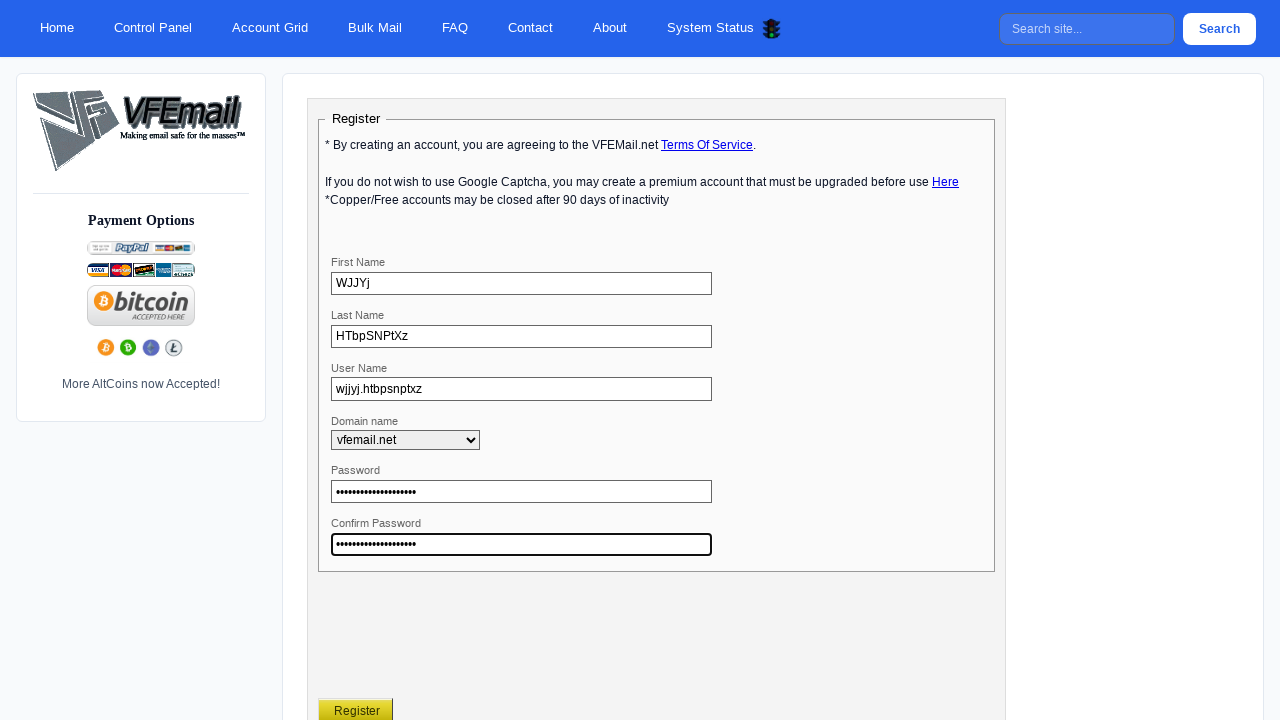